Tests radio button selection functionality by finding radio buttons with a specific name and selecting the one with value 'radio2'

Starting URL: https://rahulshettyacademy.com/AutomationPractice/

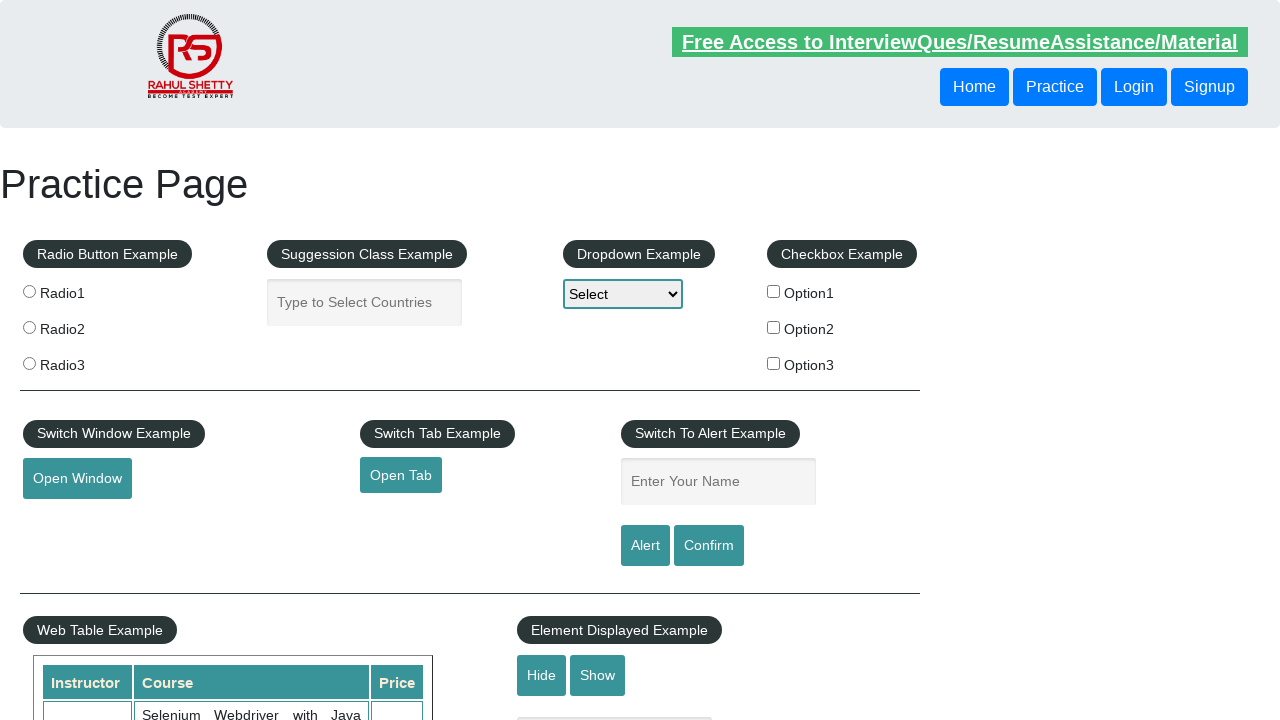

Located all radio buttons with name='radioButton'
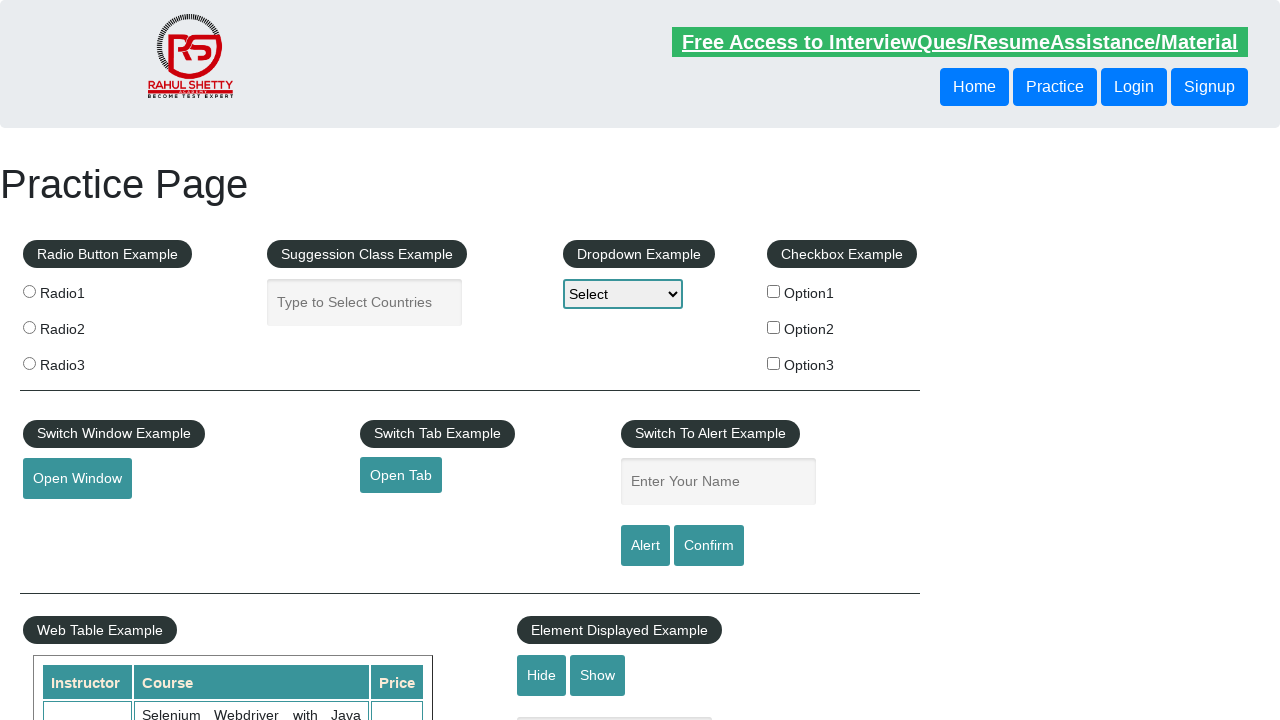

Retrieved radio button at index 0
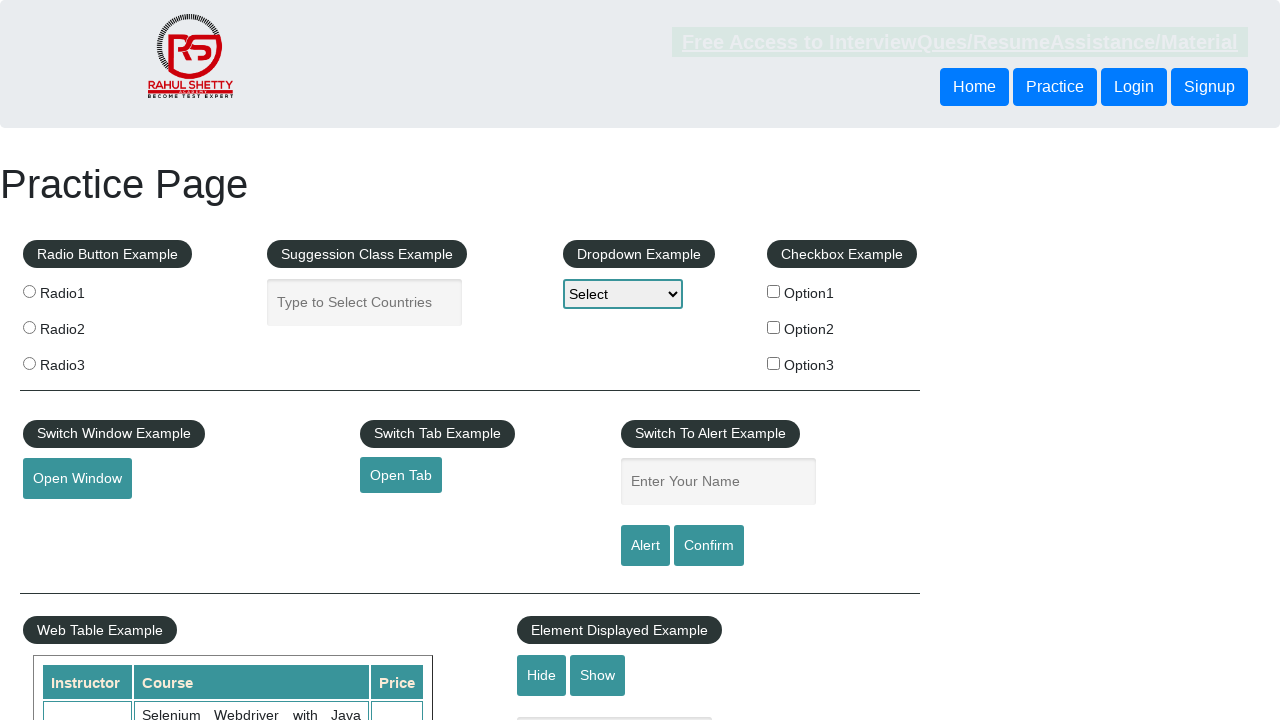

Retrieved radio button at index 1
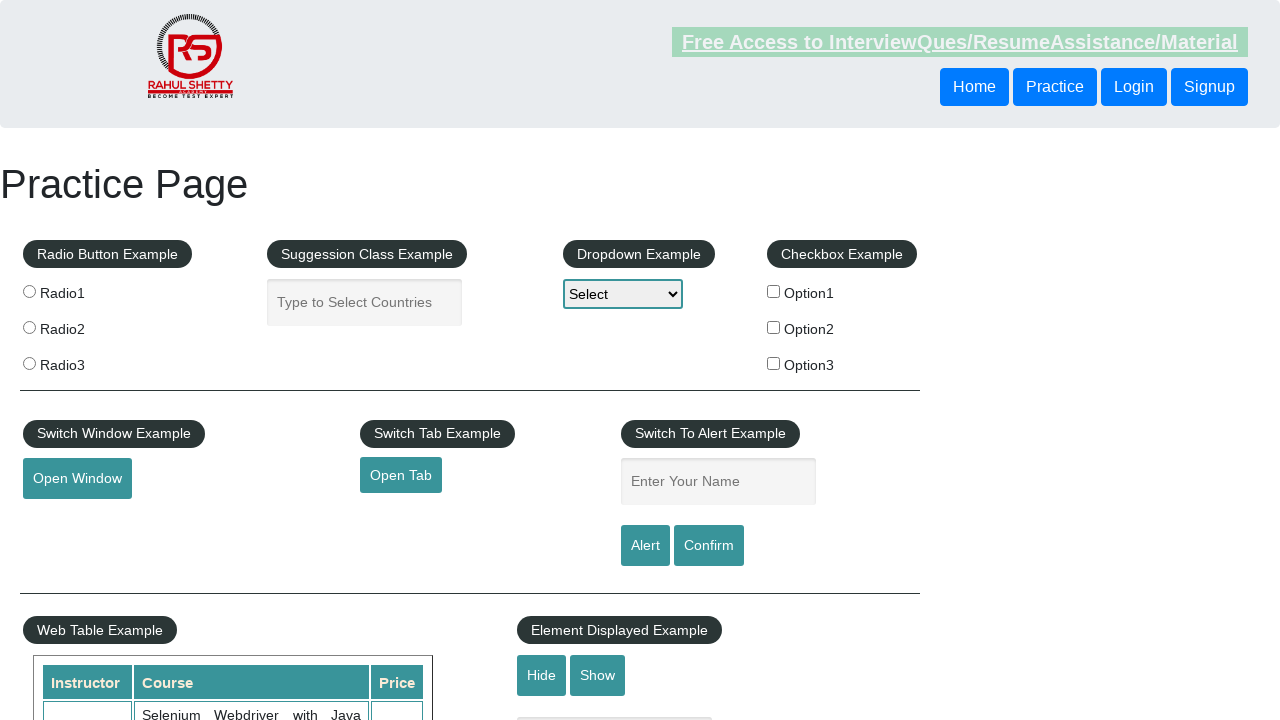

Clicked radio button with value='radio2' at (29, 327) on xpath=//input[@name='radioButton'] >> nth=1
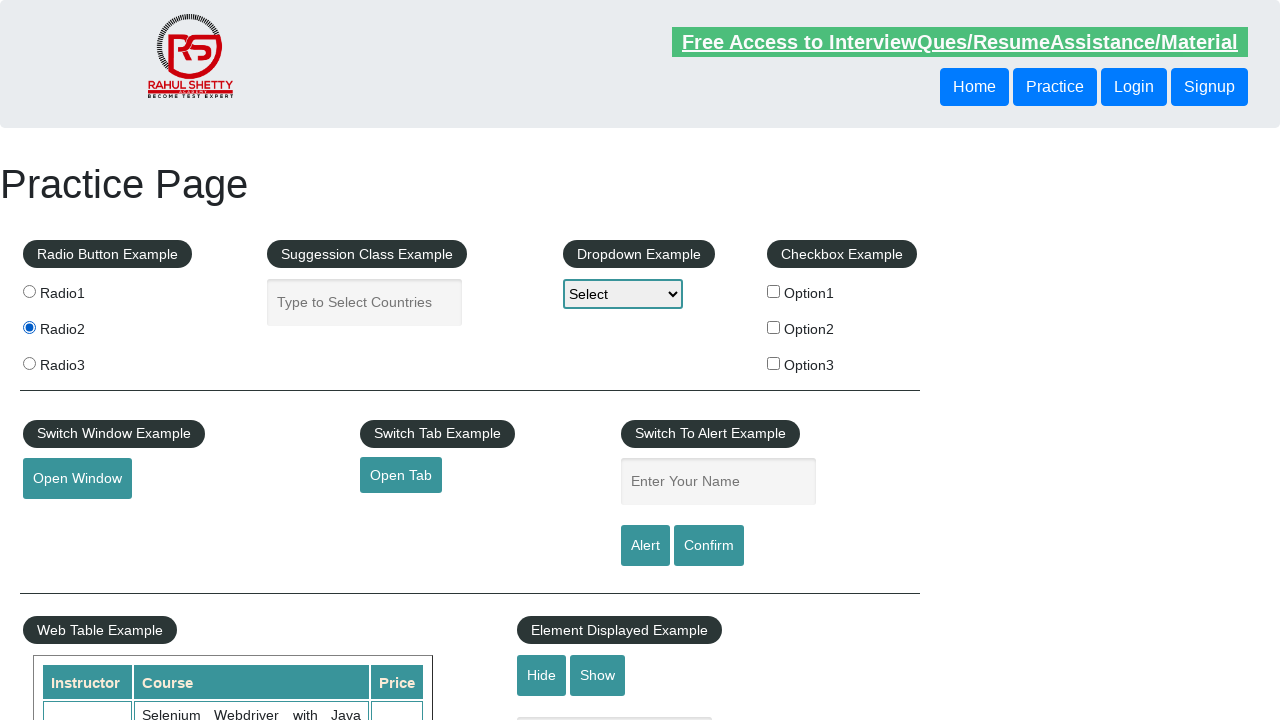

Verified that radio button with value='radio2' is selected
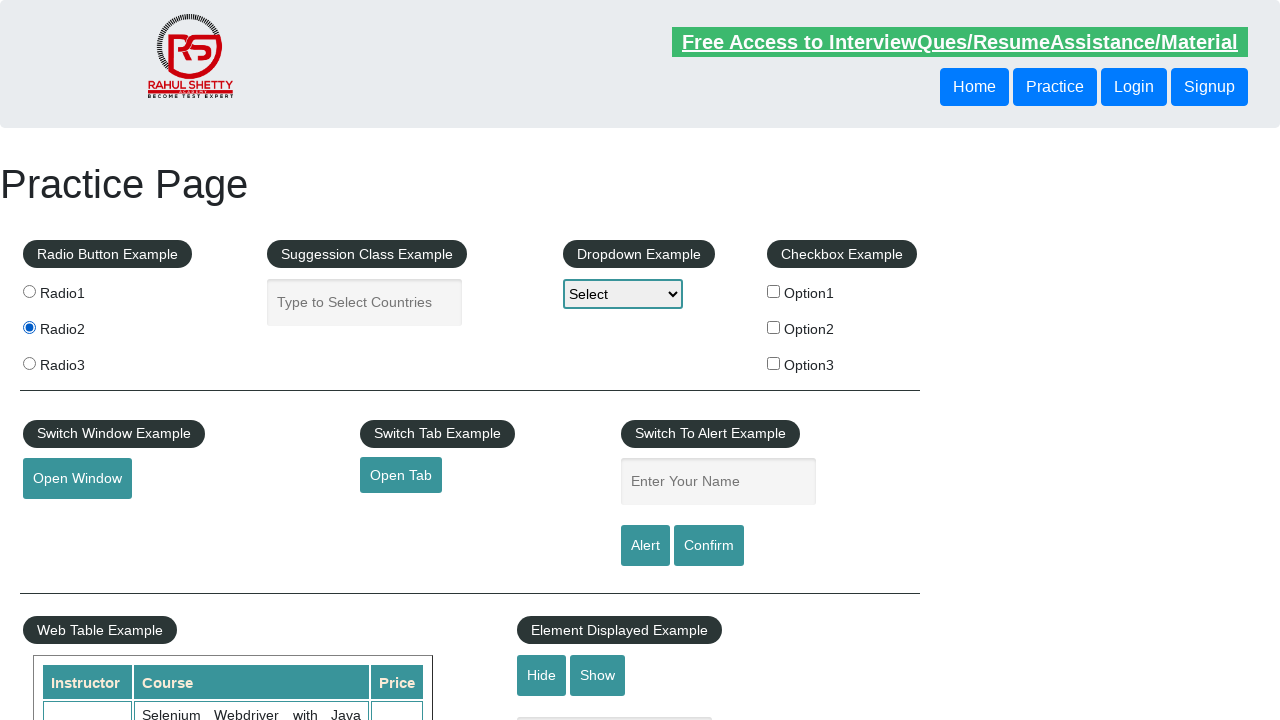

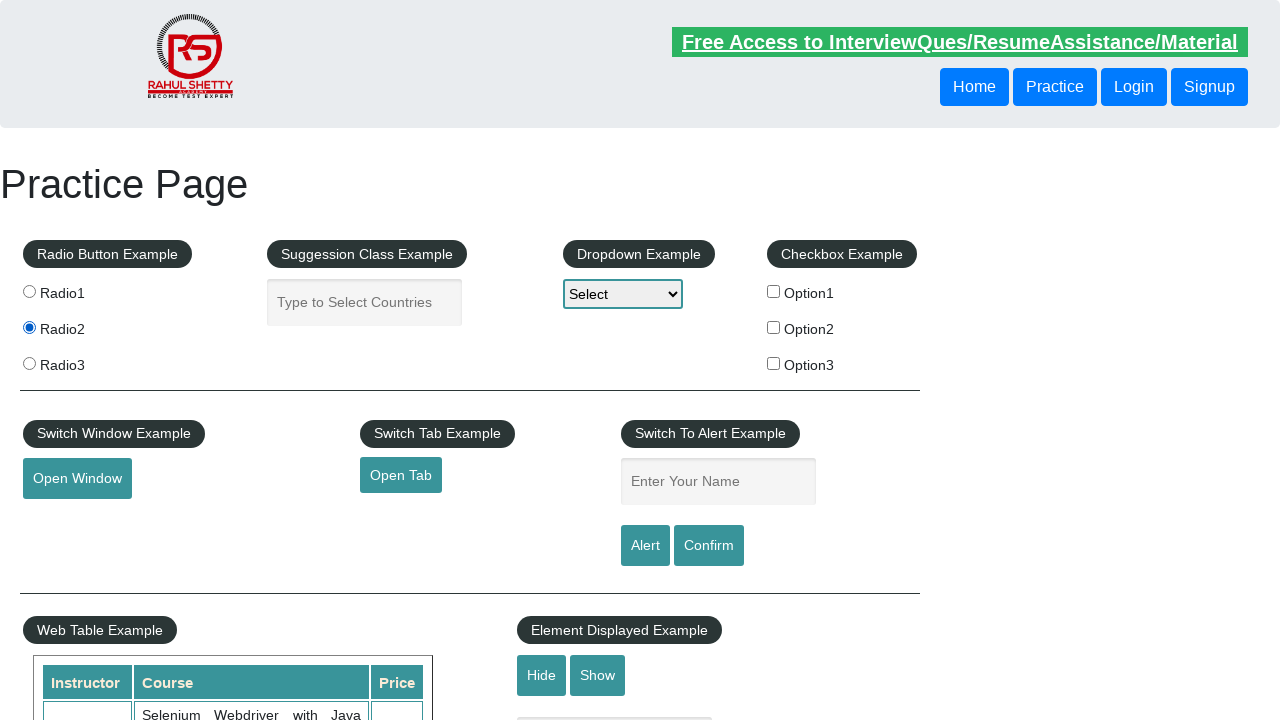